Tests context menu by right-clicking on an element and accepting the resulting alert

Starting URL: http://the-internet.herokuapp.com/

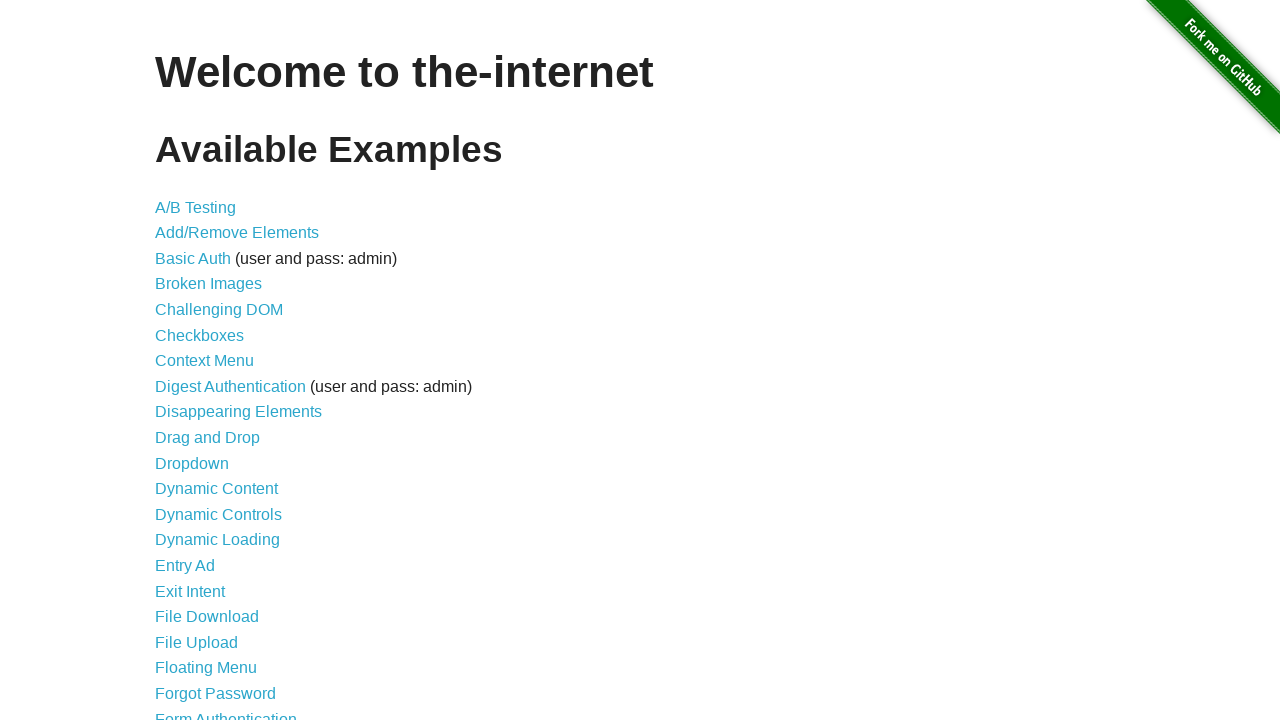

Clicked on Context Menu link at (204, 361) on a[href='/context_menu']
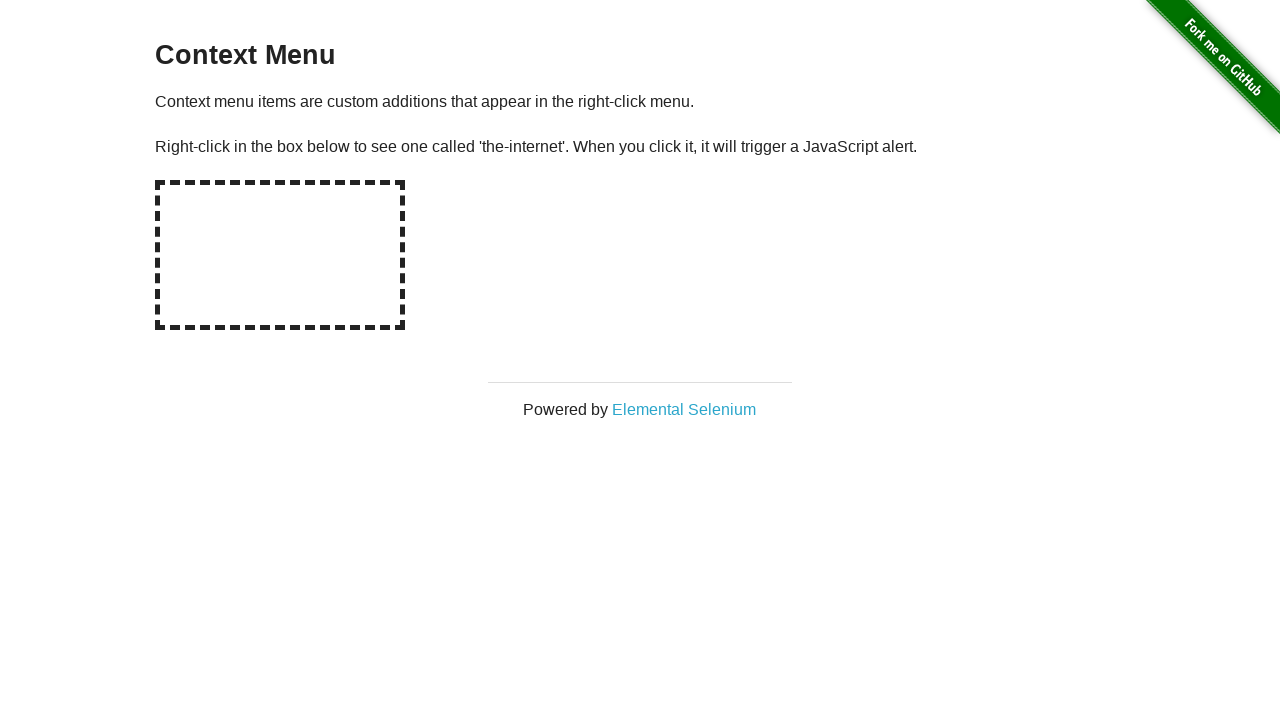

Right-clicked on the hot-spot element to trigger context menu at (280, 255) on #hot-spot
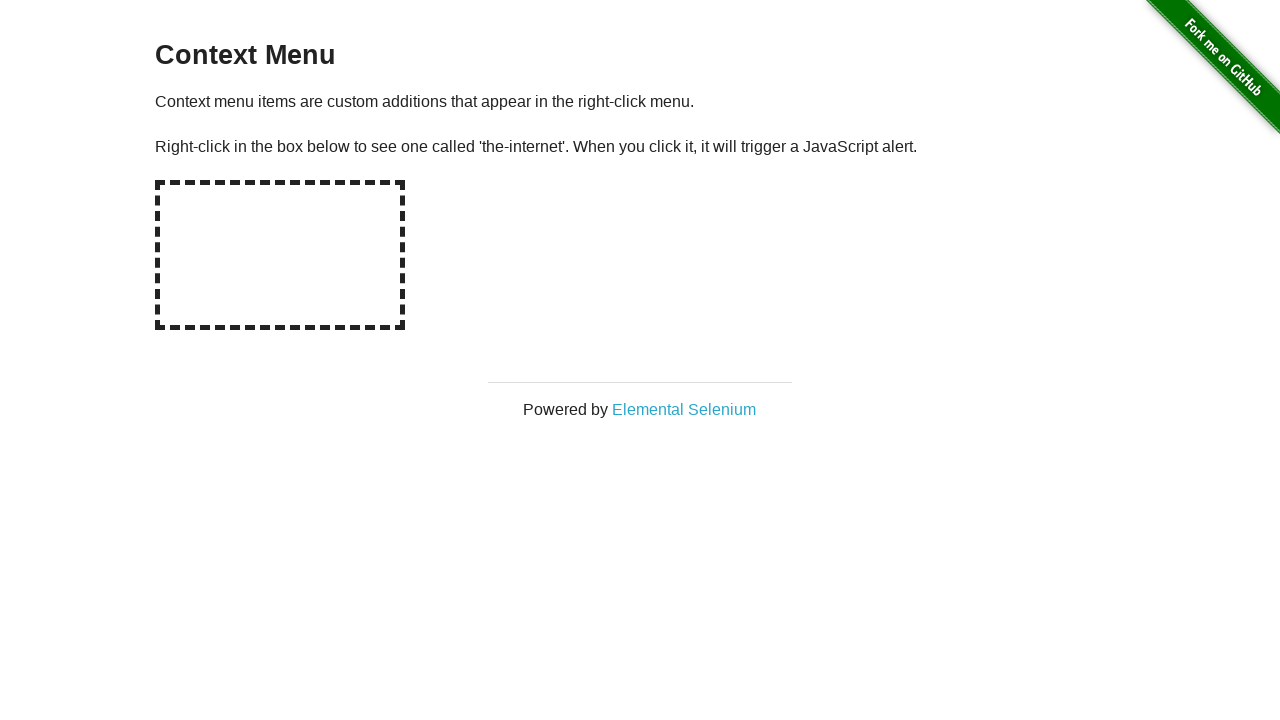

Set up dialog handler to accept alerts
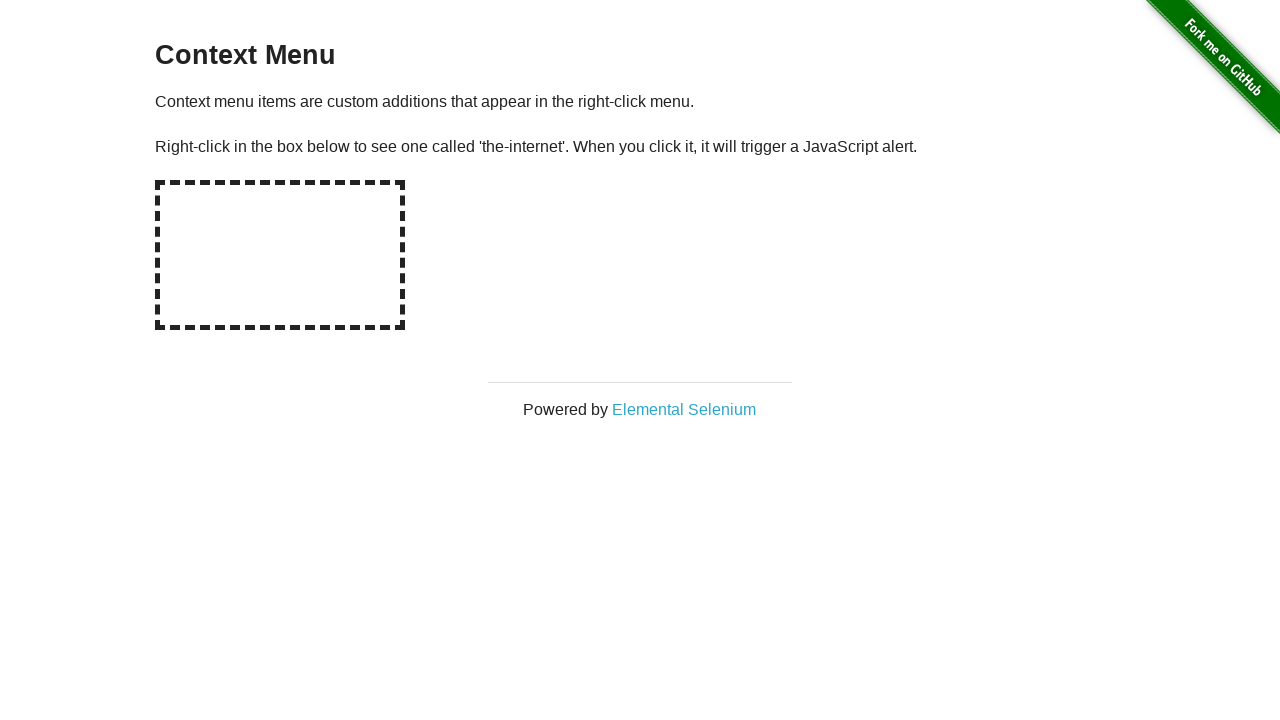

Navigated back to previous page
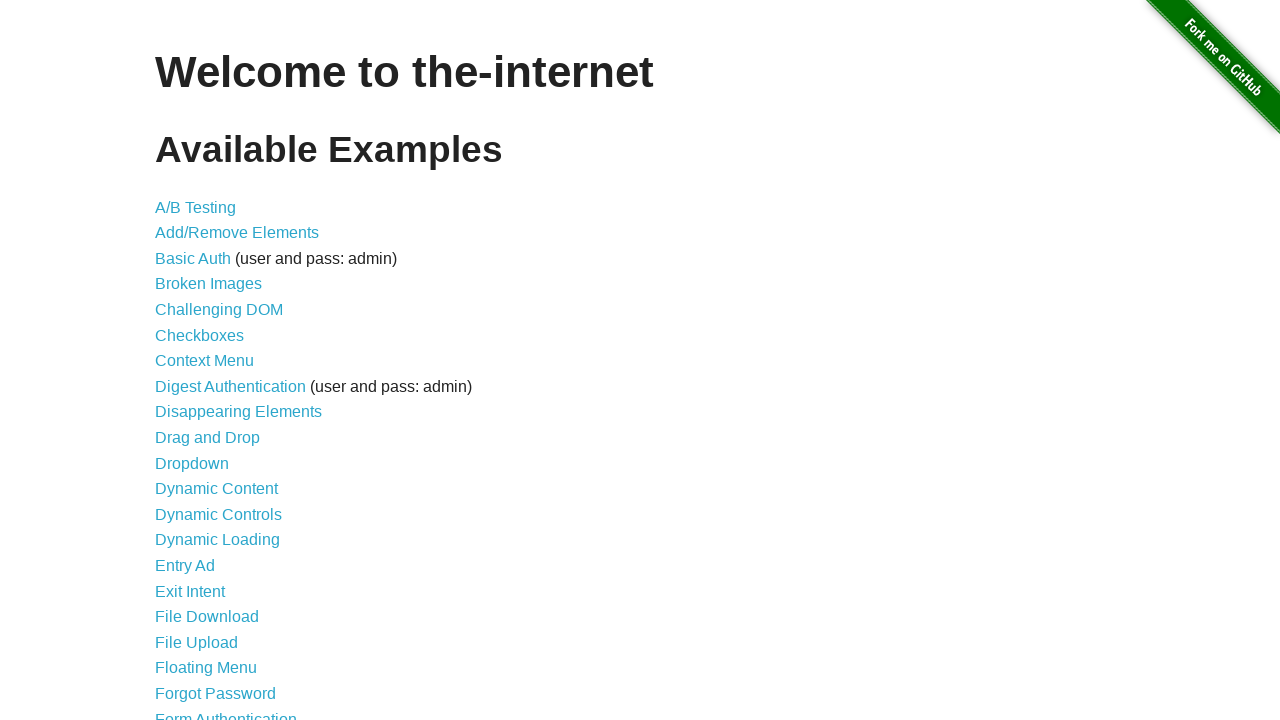

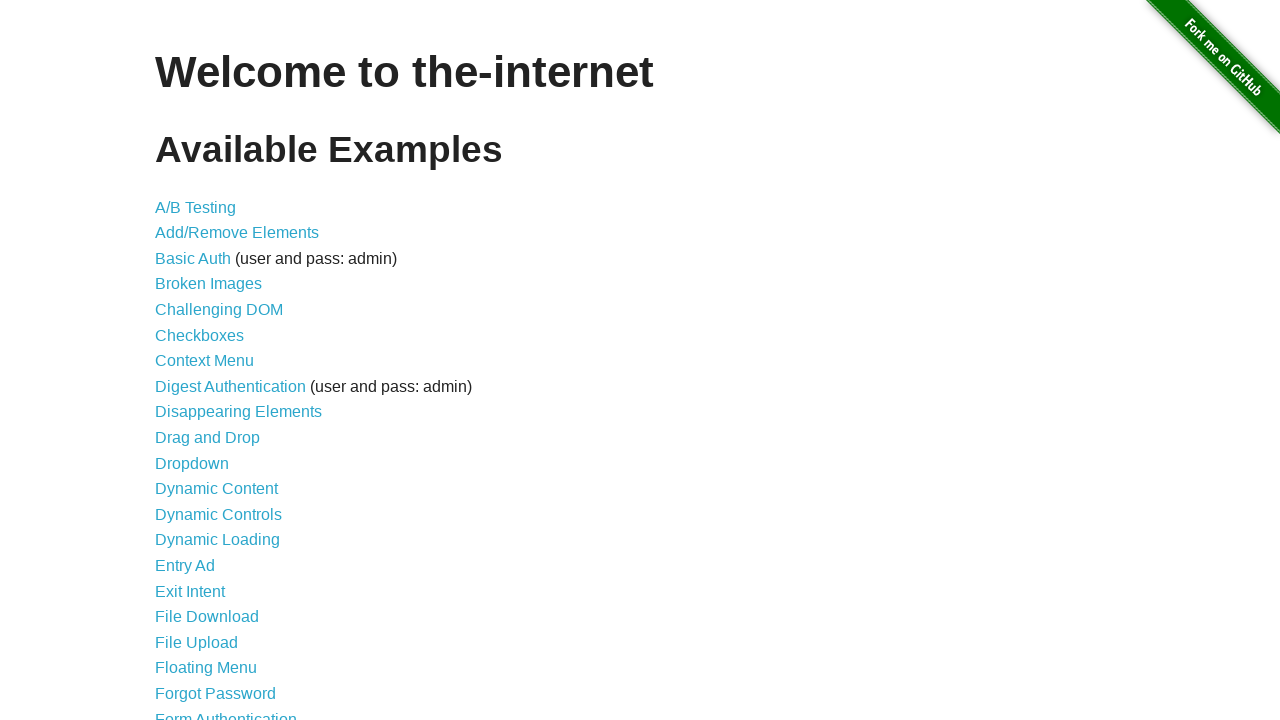